Tests browser back and forward navigation and verifies the app still renders

Starting URL: https://filesearch.franzai.com

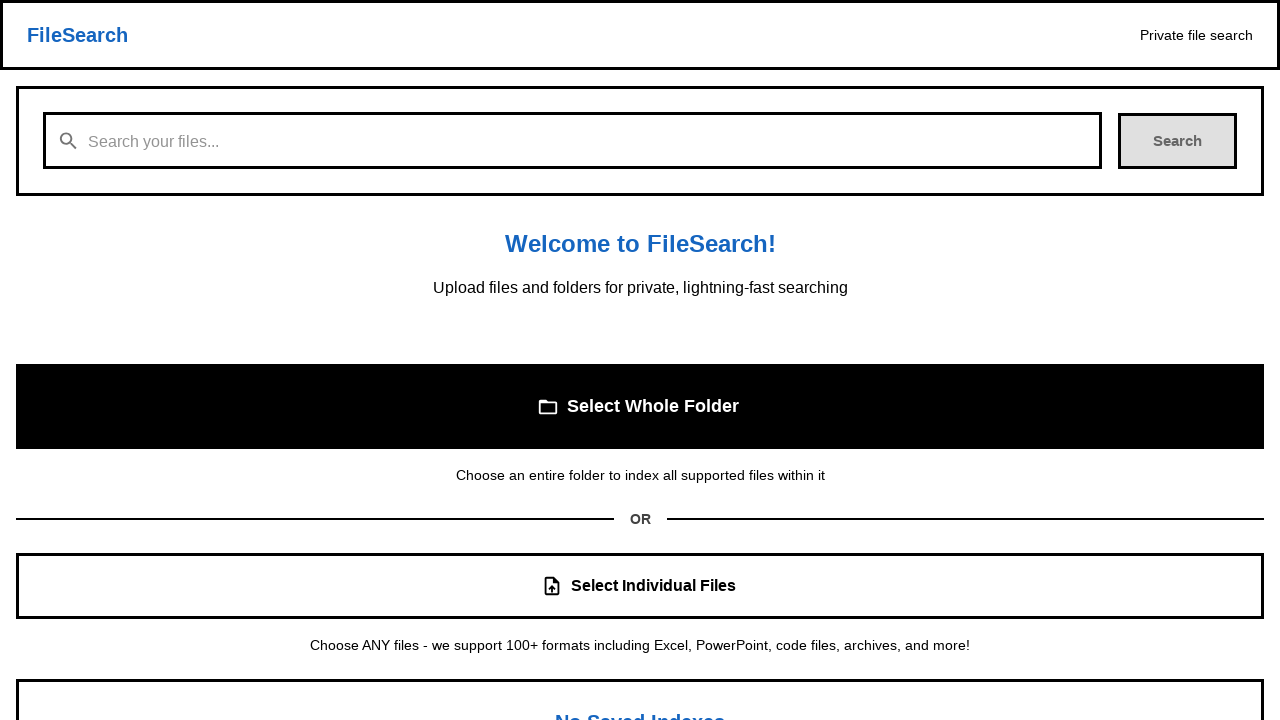

React app root element loaded
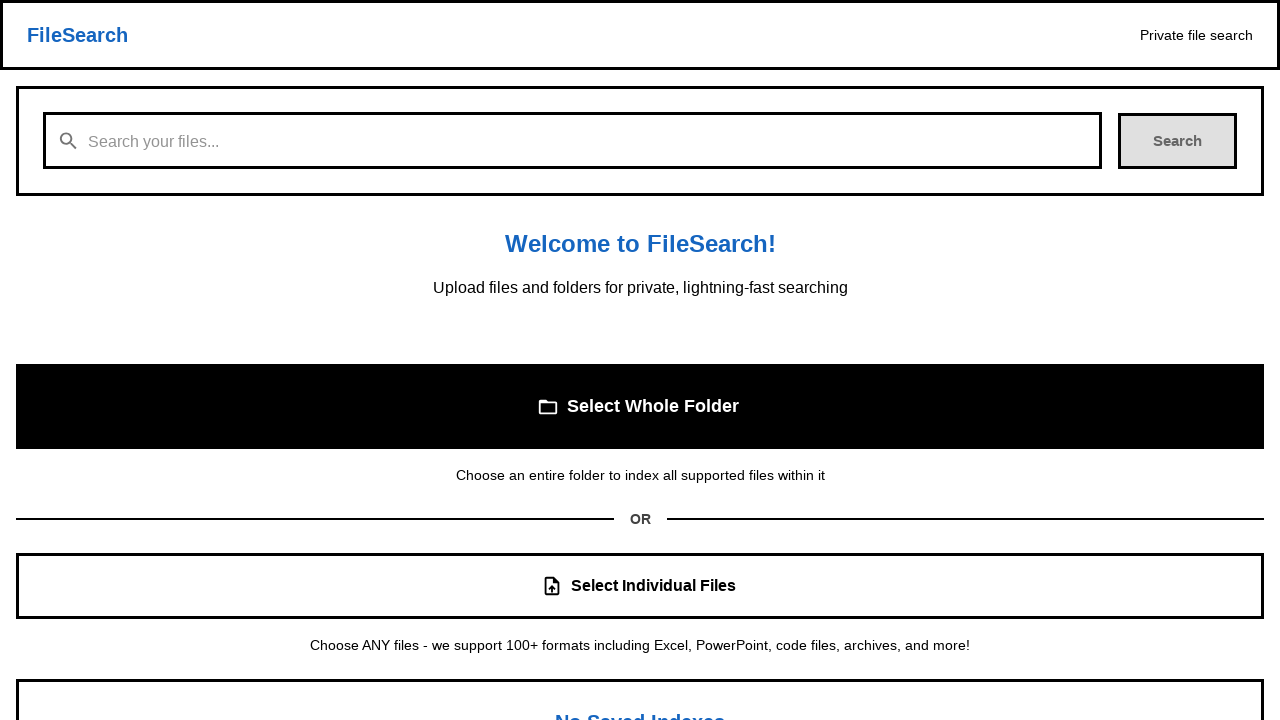

Version text 'LocalSearch v' appeared on page
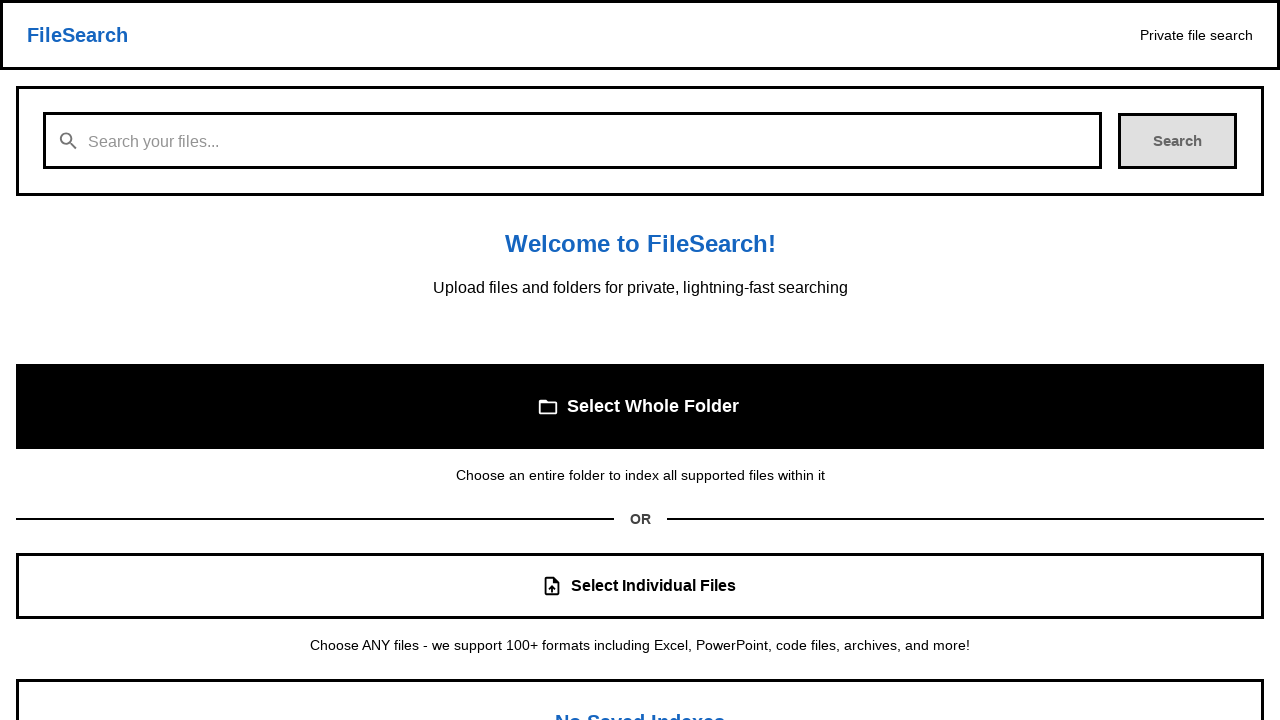

Navigated back using browser back button
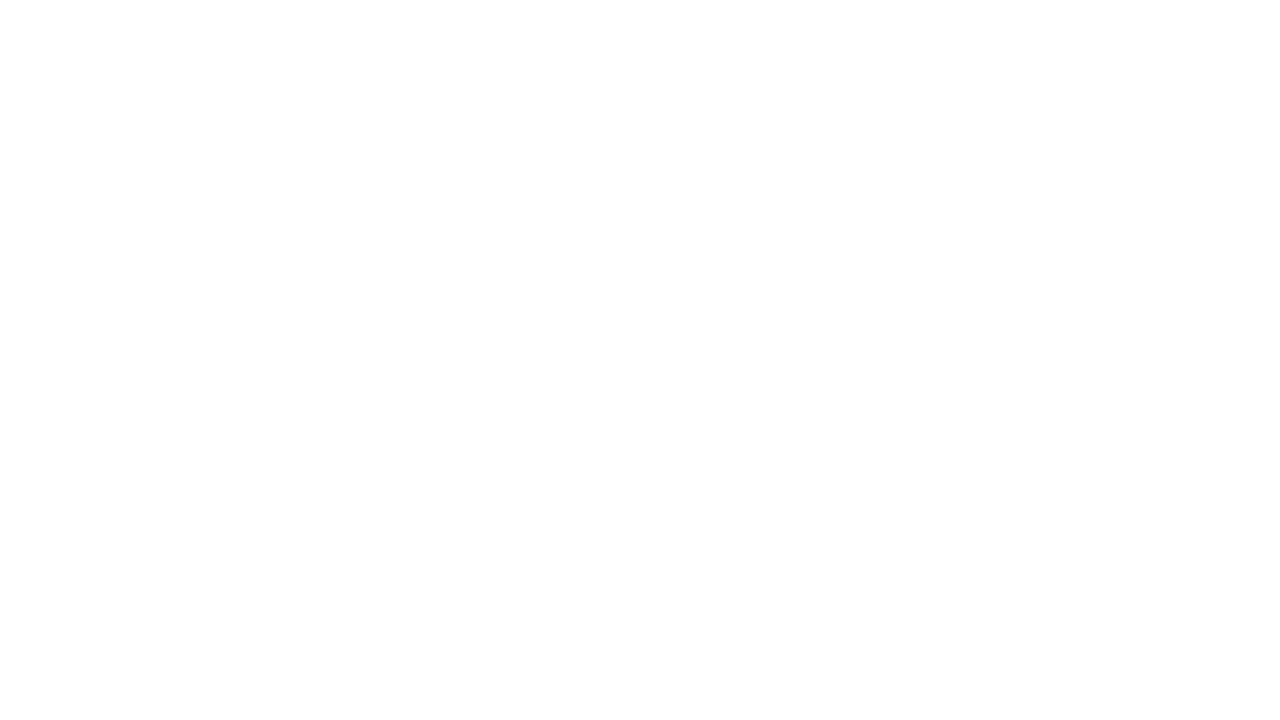

Navigated forward using browser forward button
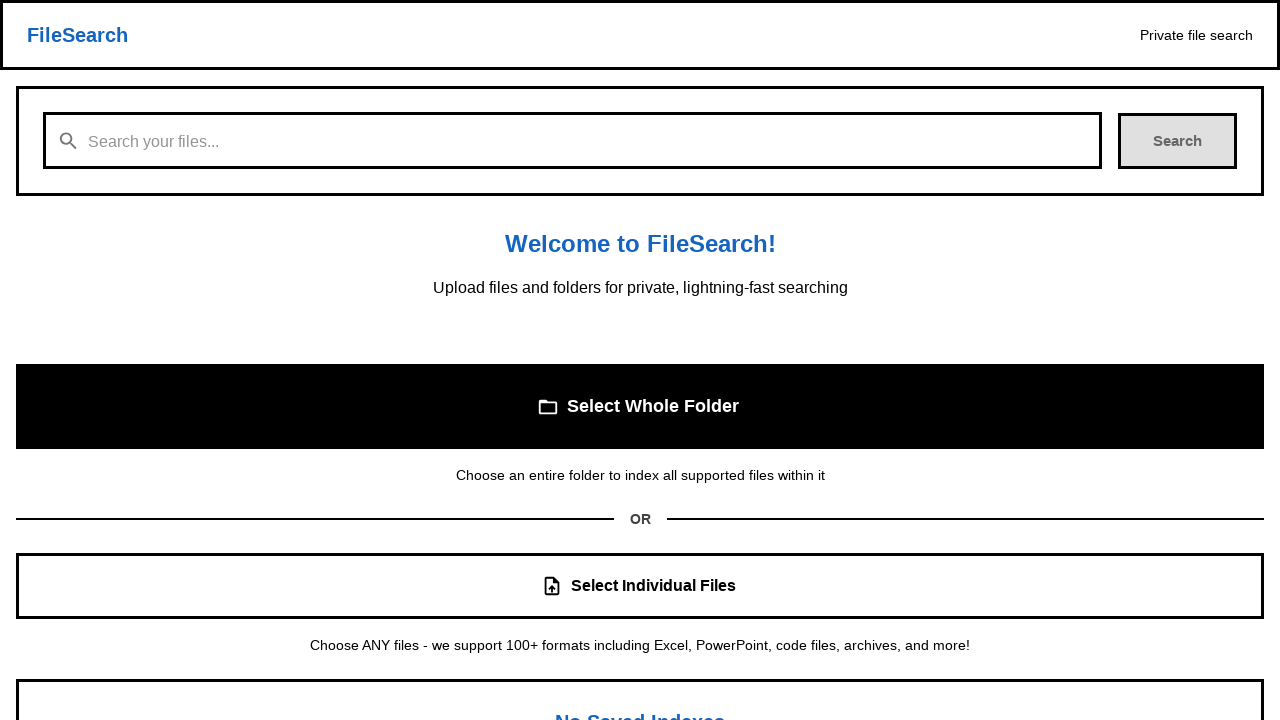

App still renders correctly after back/forward navigation
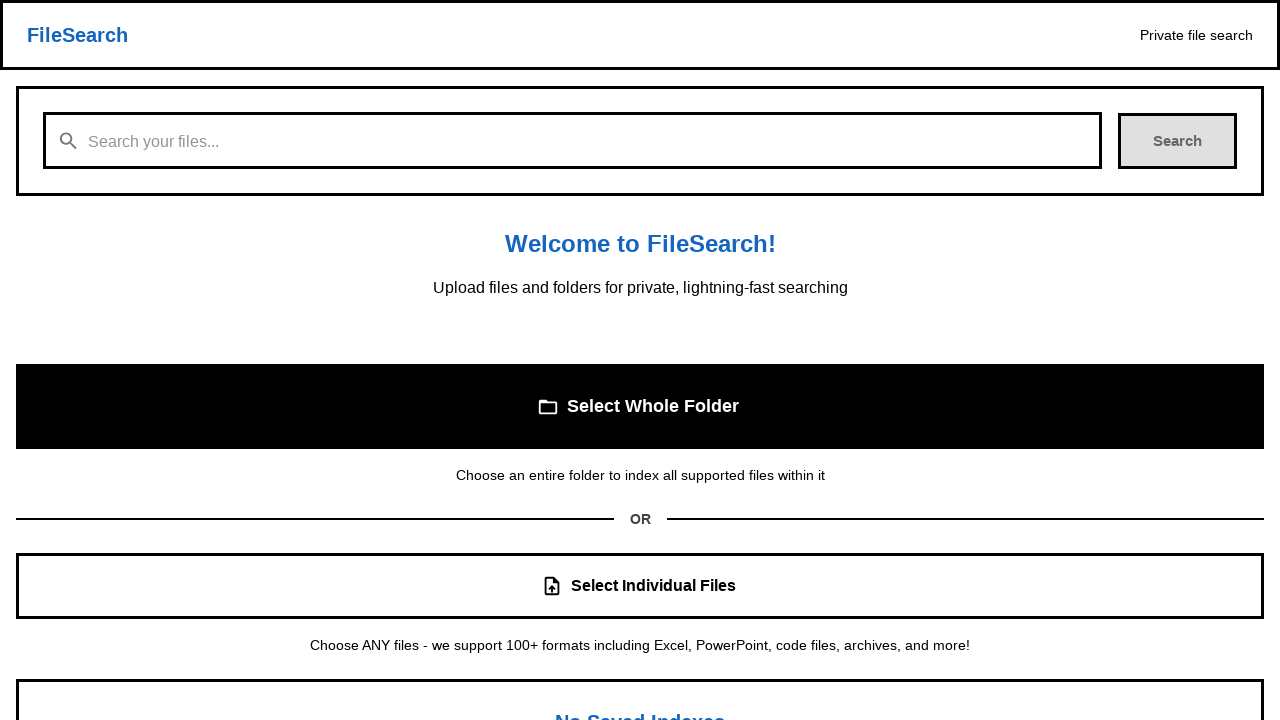

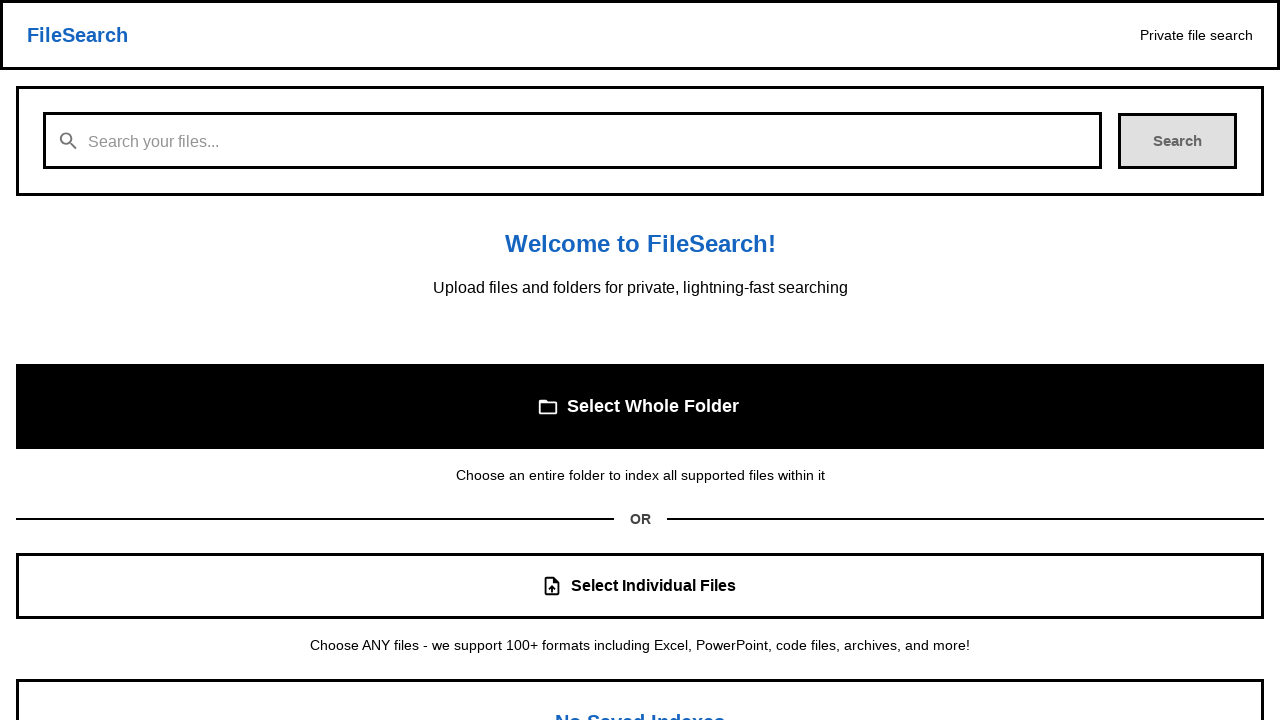